Tests the Dynamic ID page by navigating from the homepage, clicking on the Dynamic ID link, and then clicking a button with a dynamic ID.

Starting URL: http://www.uitestingplayground.com

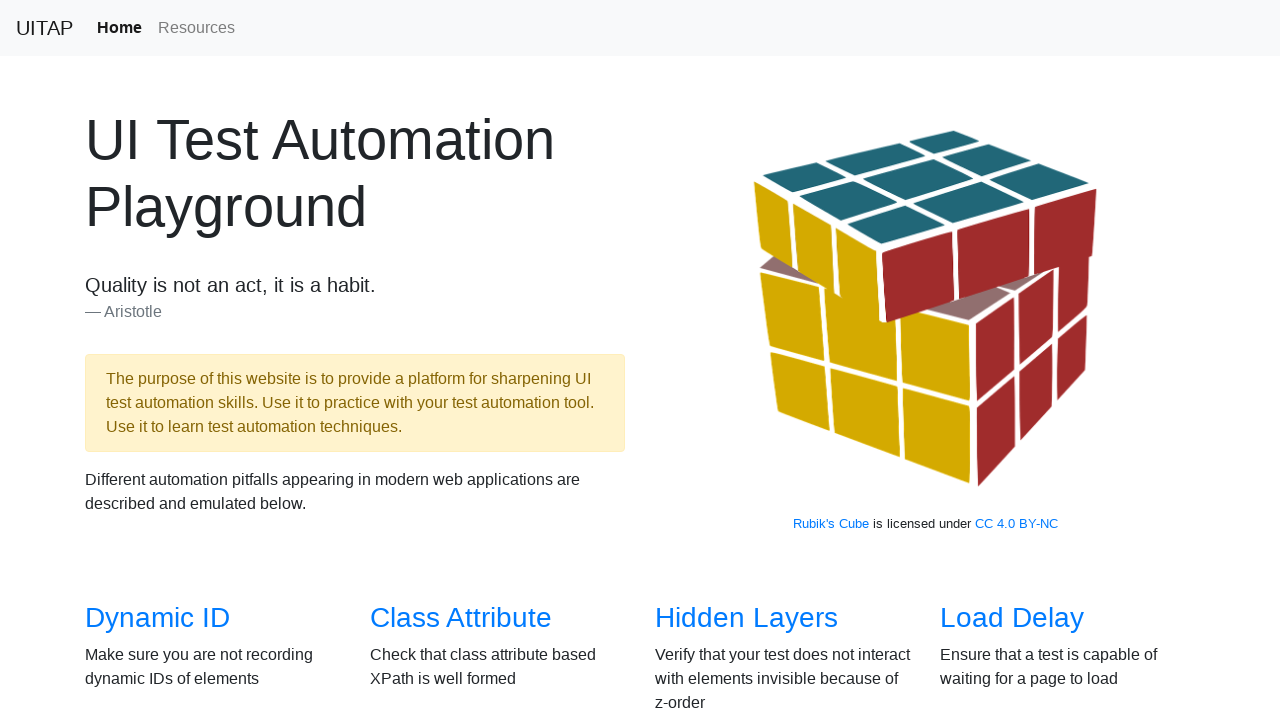

Clicked on the Dynamic ID link at (158, 618) on internal:role=link[name="Dynamic ID"i]
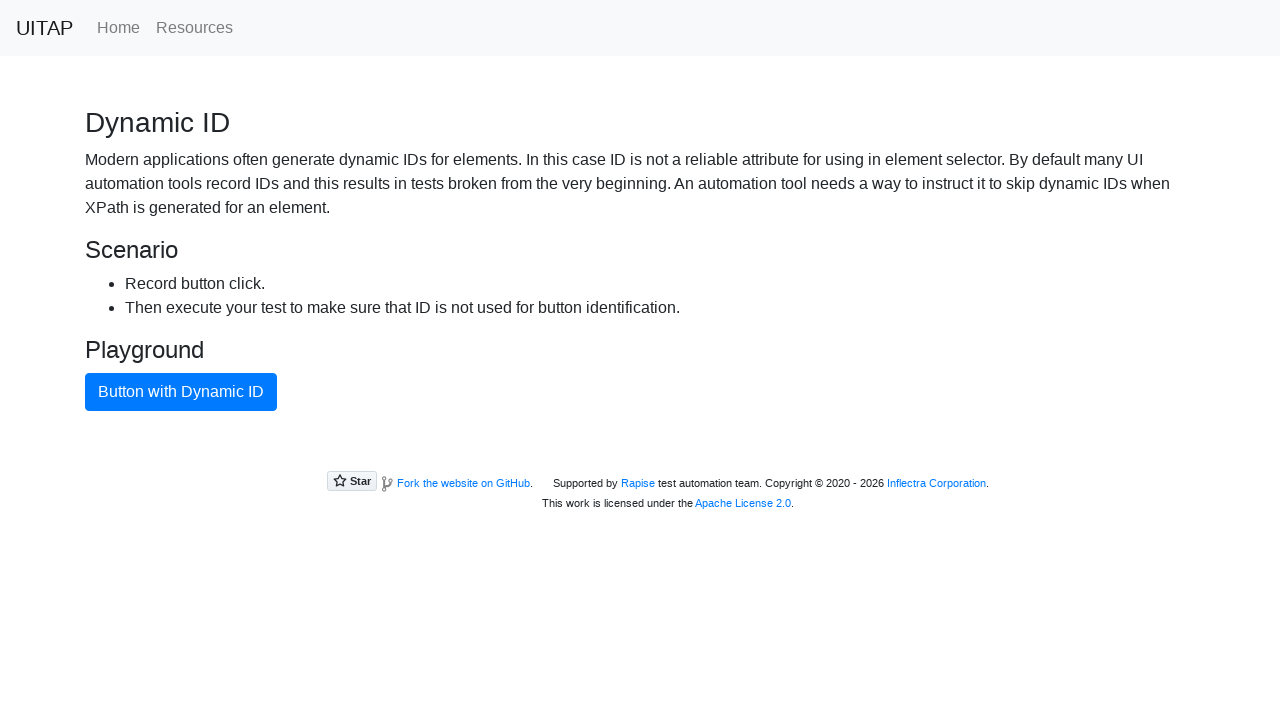

Clicked the button with dynamic ID at (181, 392) on internal:role=button[name="Button with Dynamic ID"i]
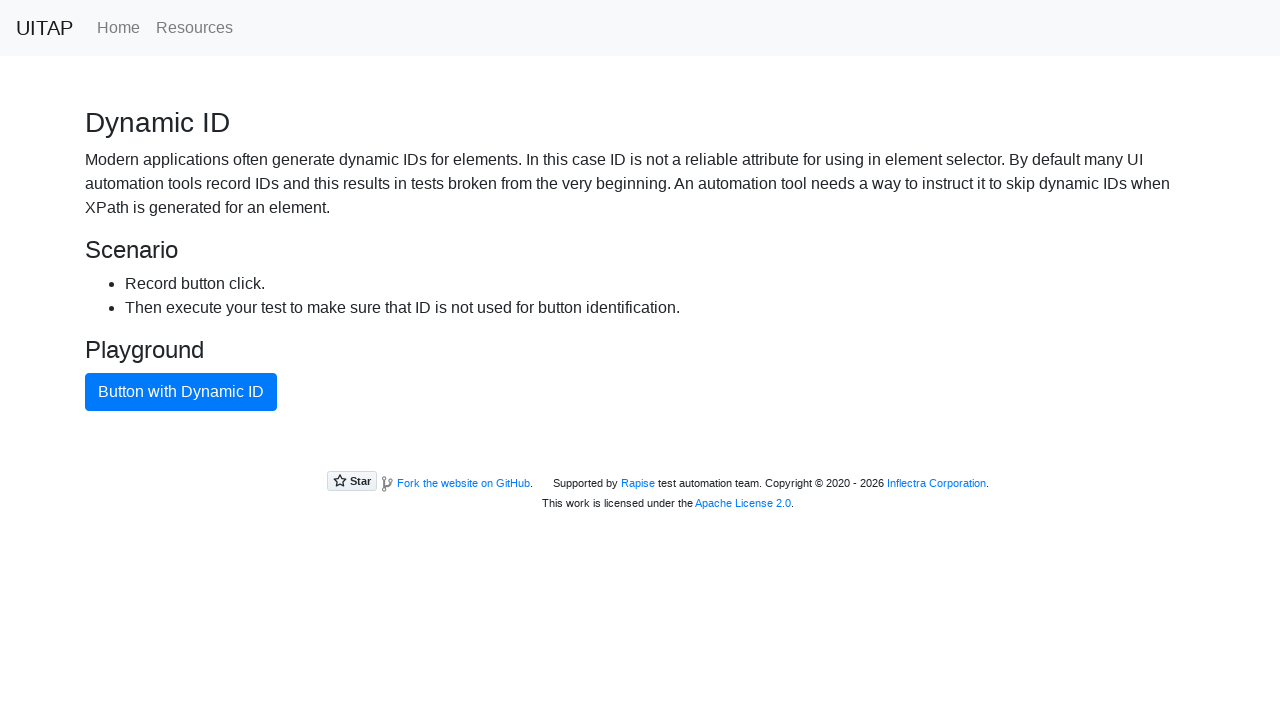

Verified button contains text 'Button with Dynamic ID'
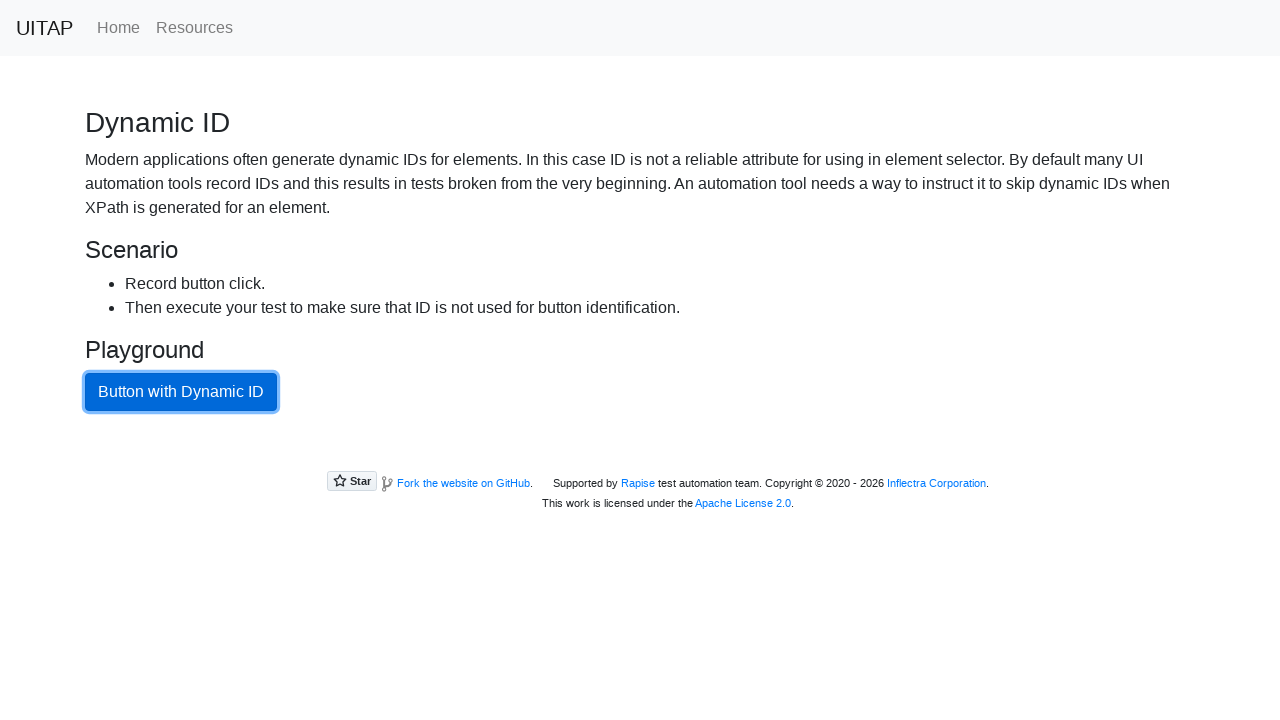

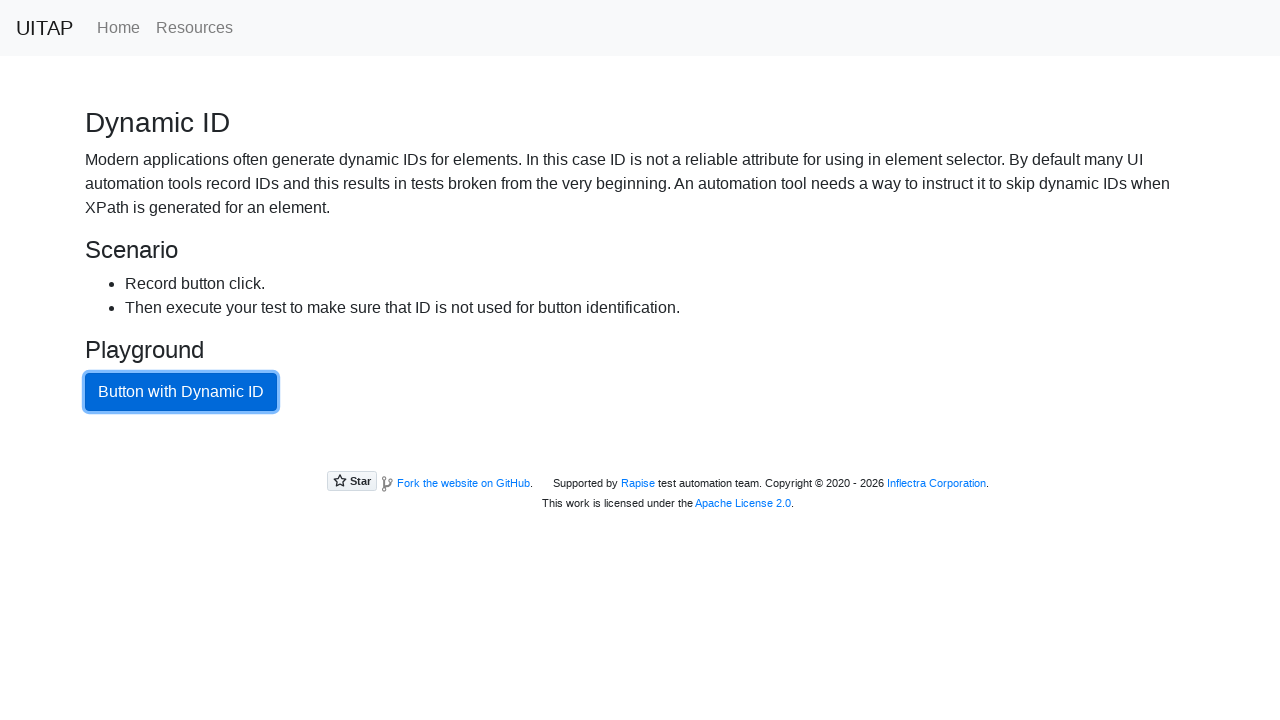